Tests multiple window handling by clicking a button to open multiple new windows, then switching to each child window to perform actions (clicking a download link on Selenium page or clicking an image on another page) before closing each window.

Starting URL: https://demo.automationtesting.in/Windows.html

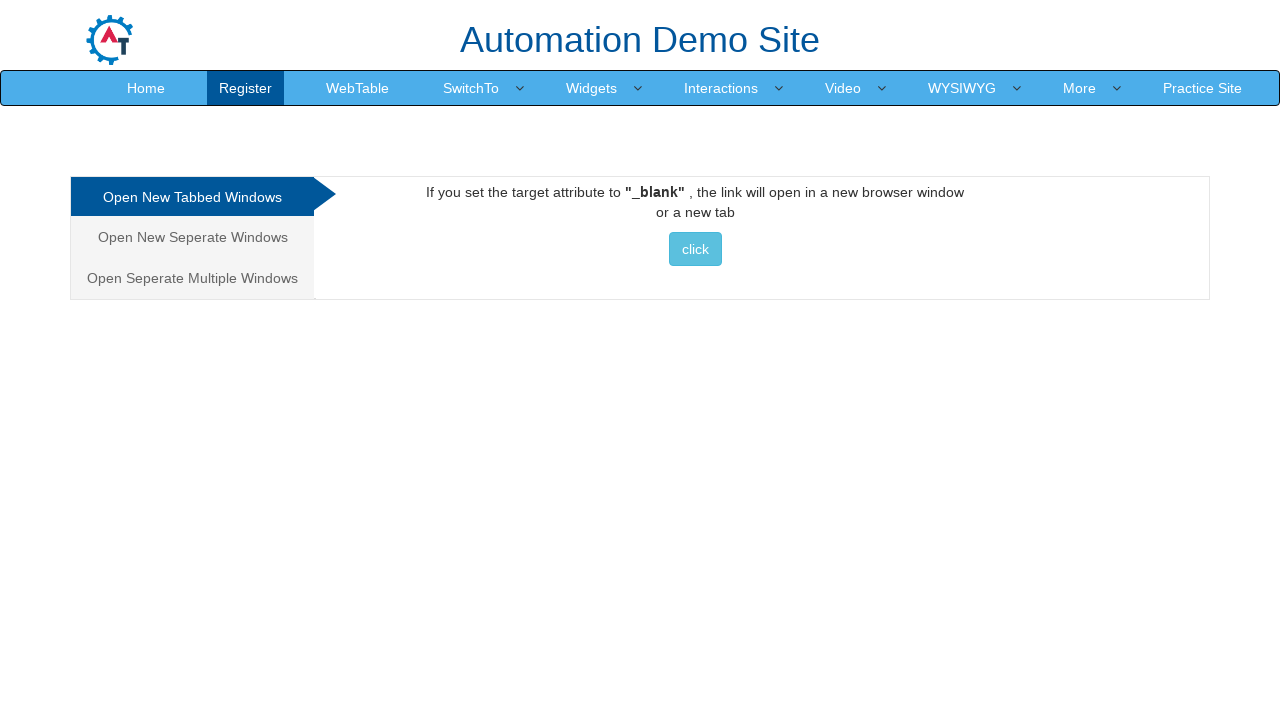

Clicked on the multiple windows tab at (192, 278) on xpath=/html/body/div[1]/div/div/div/div[1]/ul/li[3]/a
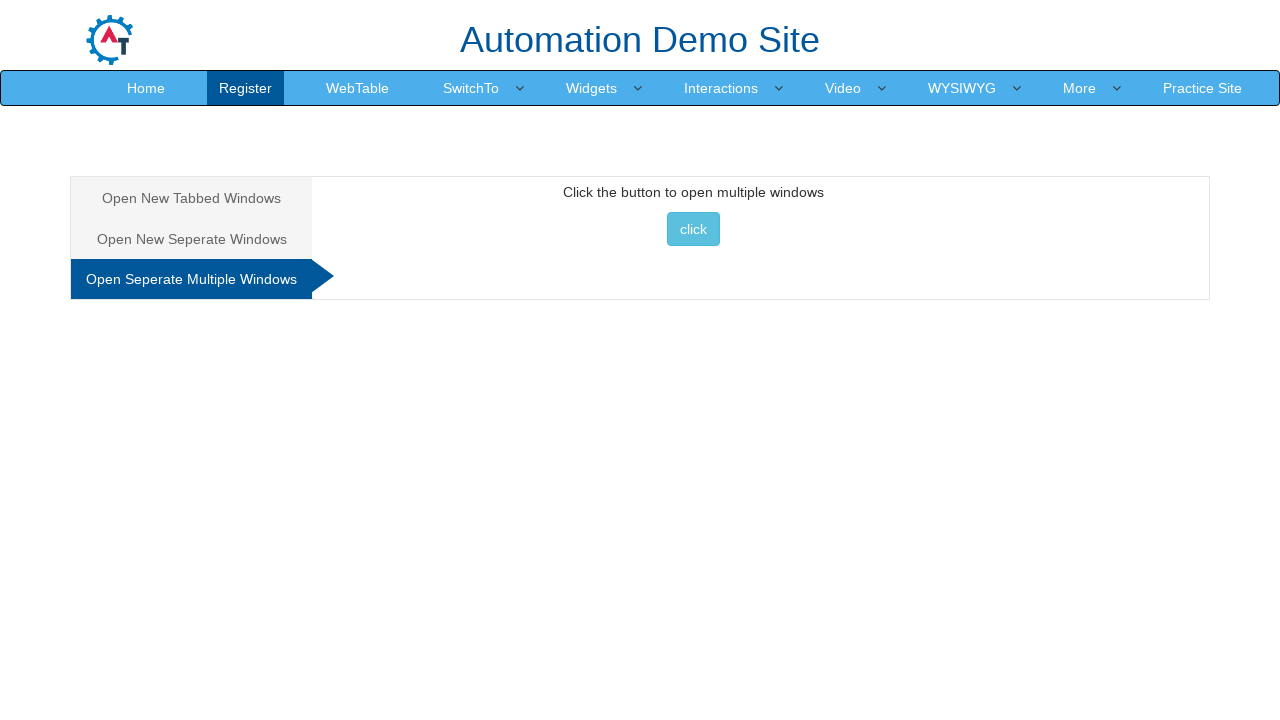

Clicked button to open multiple windows at (693, 229) on xpath=//*[@id='Multiple']/button
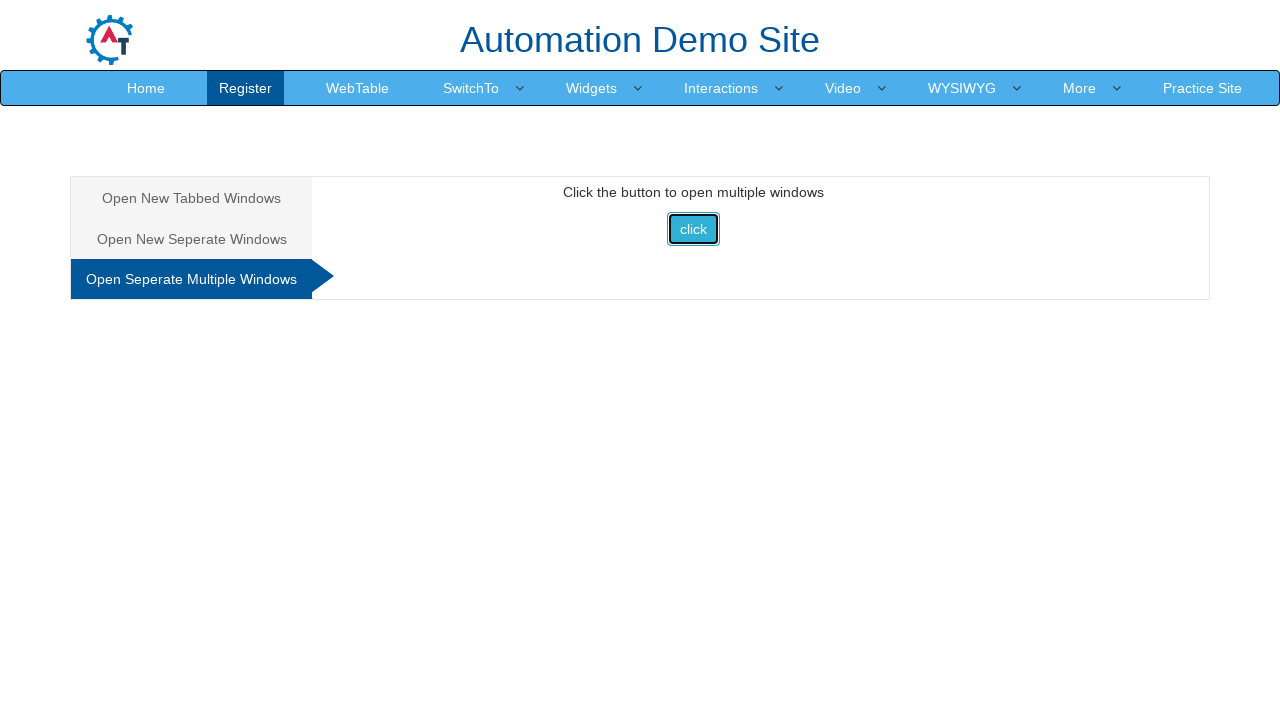

Retrieved all open pages/windows from context
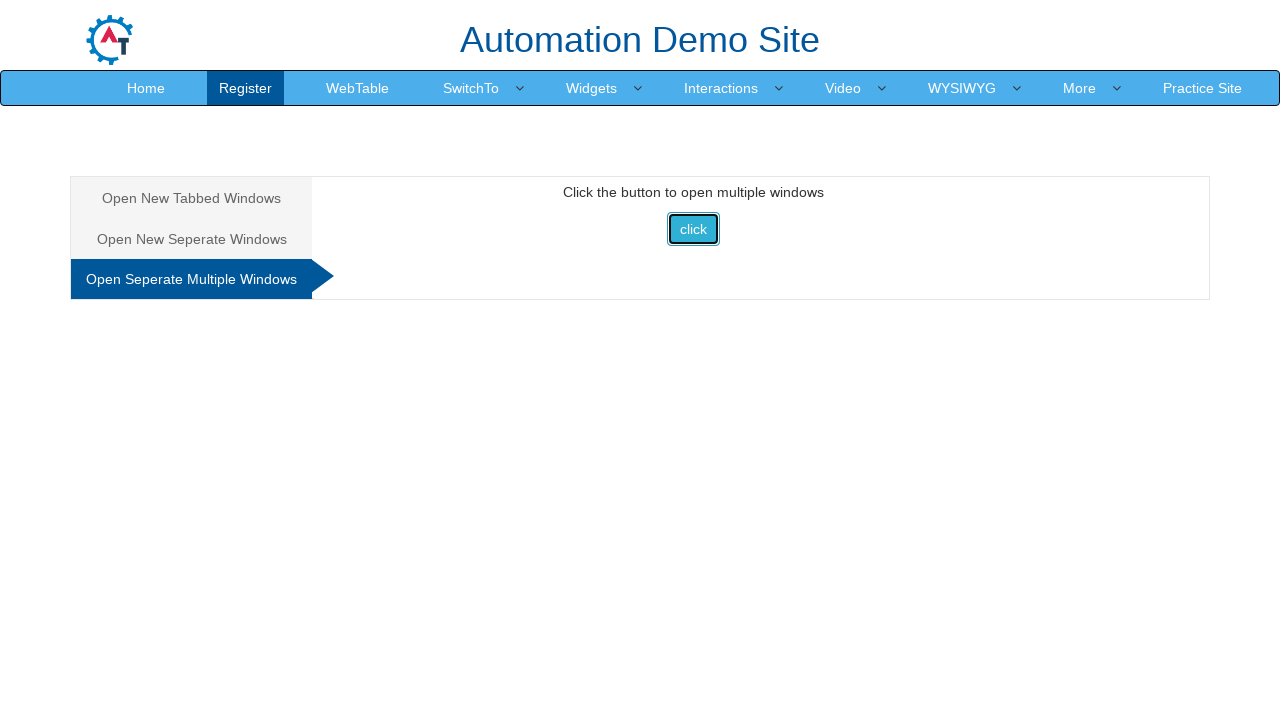

Stored parent page reference
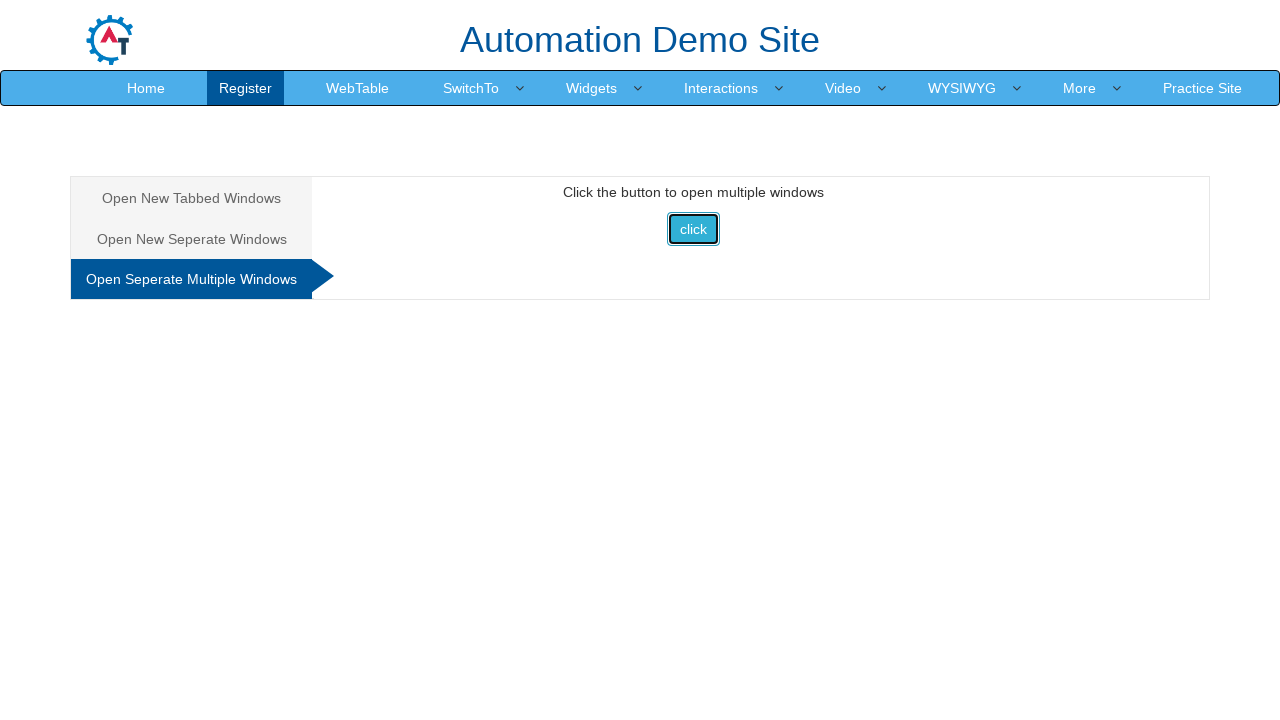

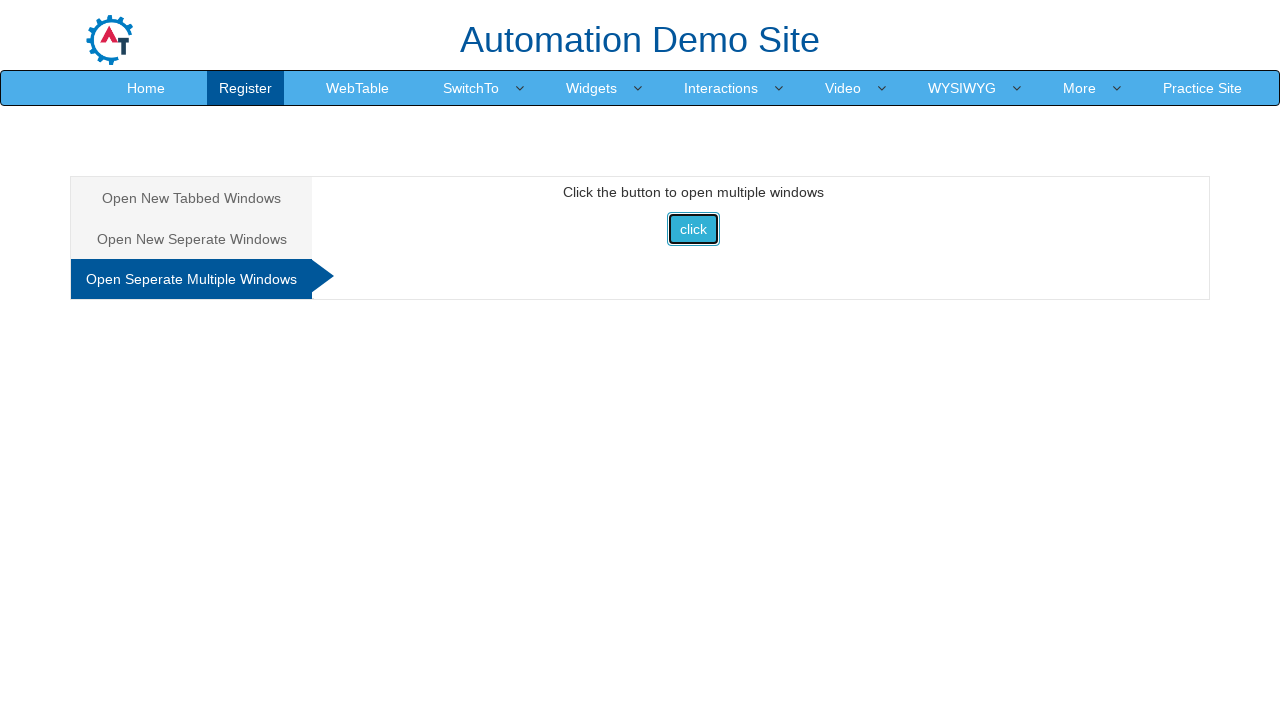